Tests JavaScript alert handling by clicking a button that triggers an alert and then accepting it

Starting URL: https://www.qa-practice.com/elements/alert/alert

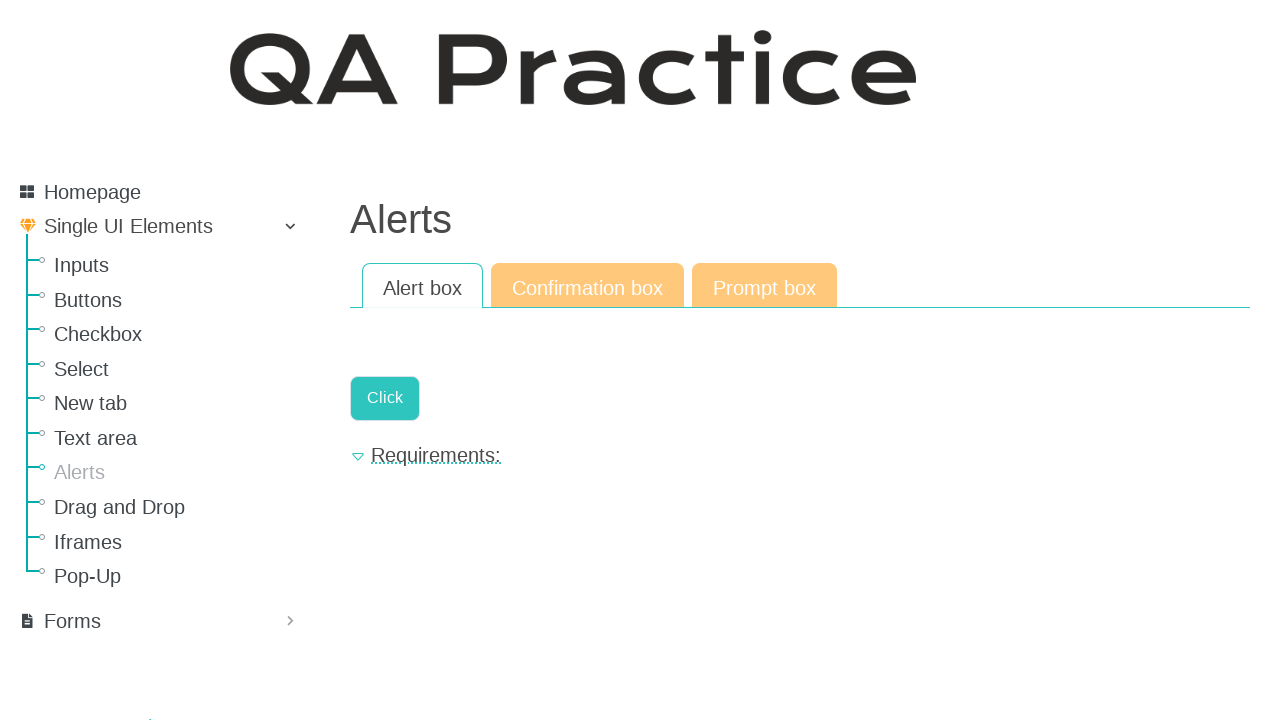

Set up alert handler to accept dialogs
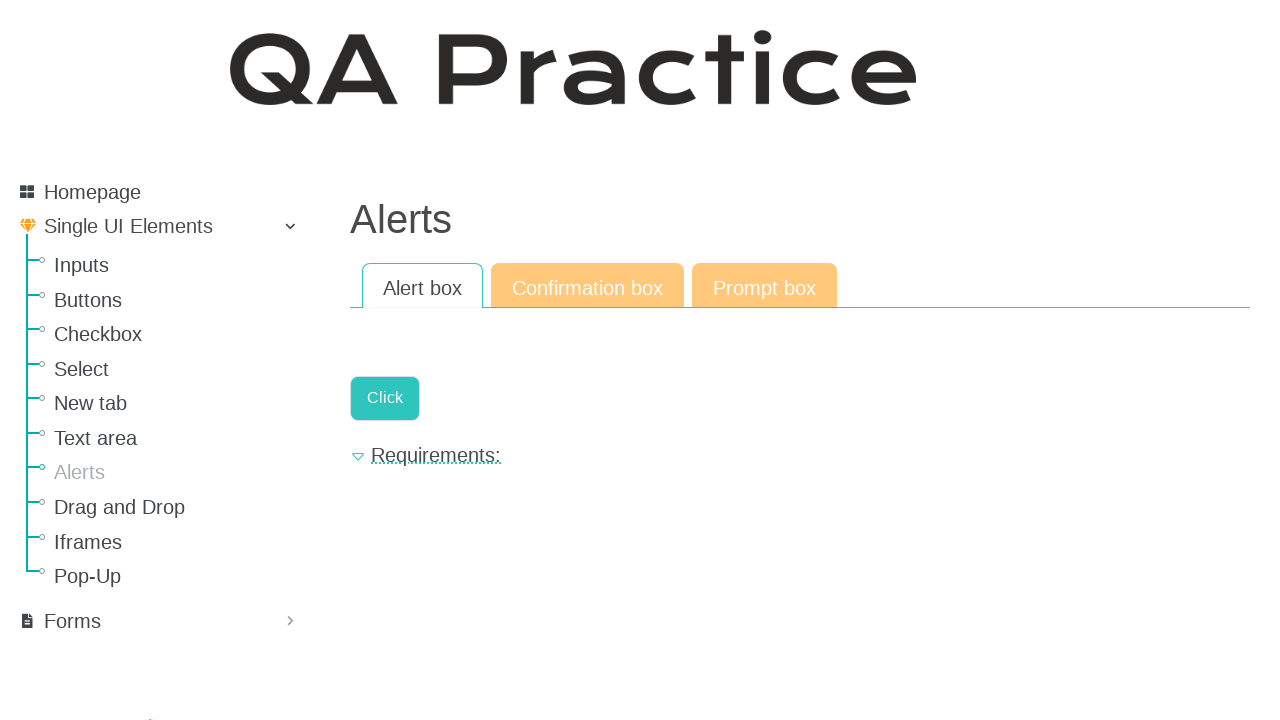

Clicked button to trigger alert at (385, 398) on .a-button
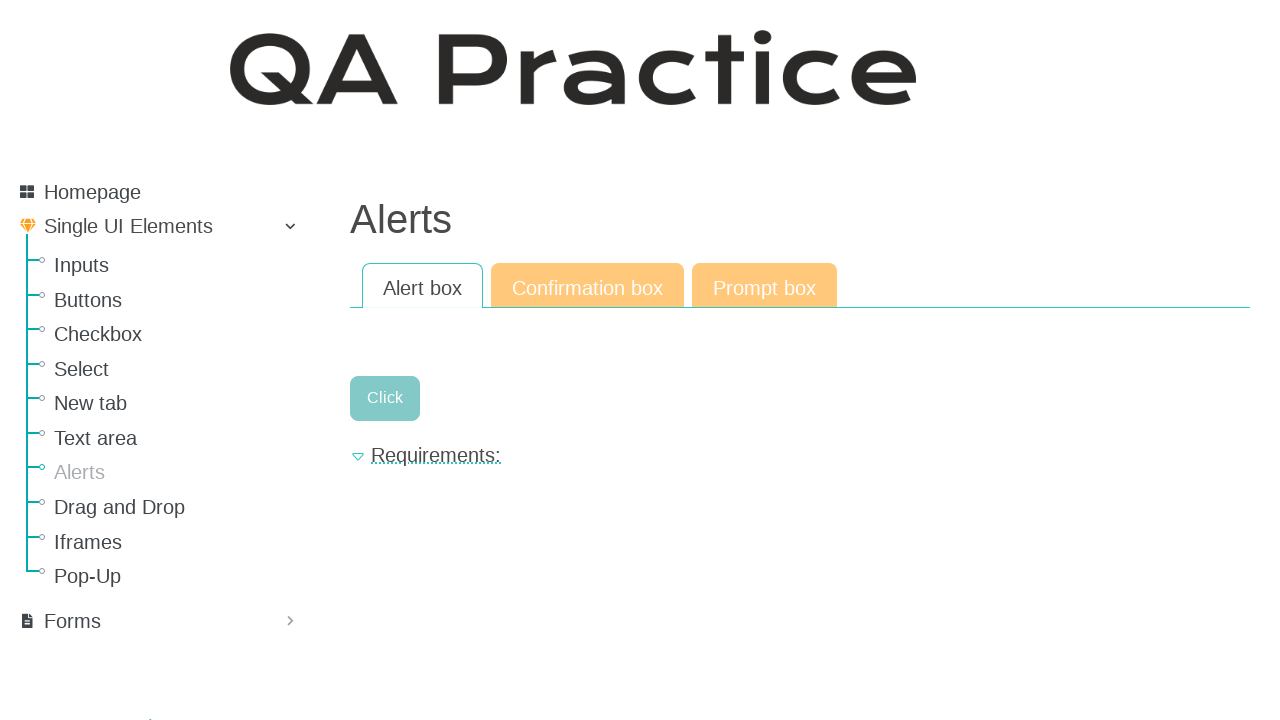

Waited for page to process alert acceptance
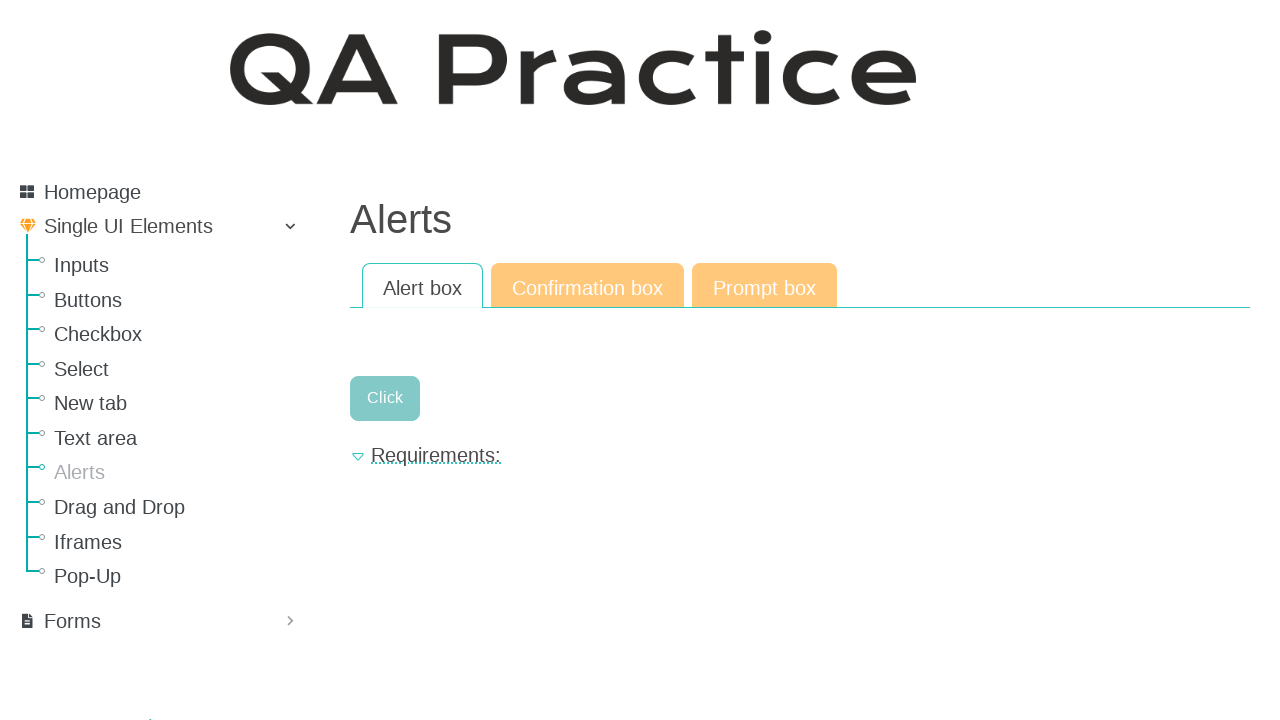

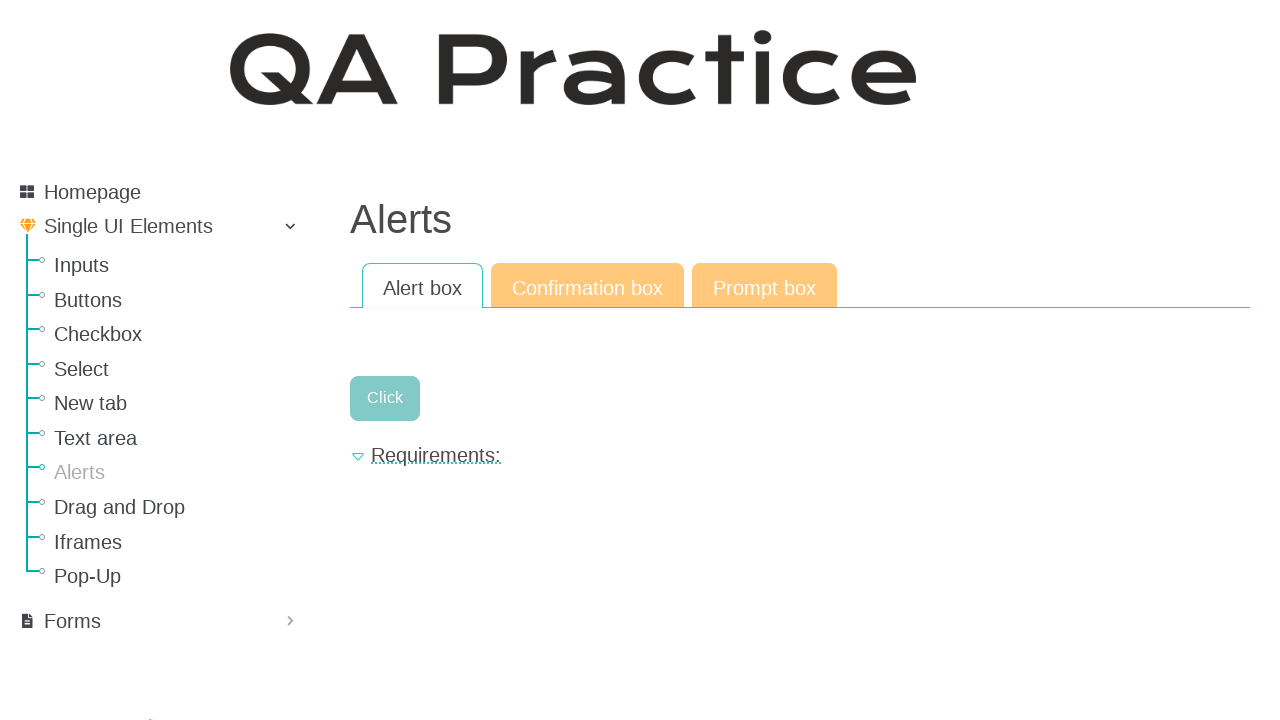